Tests alert handling by clicking a button that triggers an alert dialog and then accepting/dismissing the alert

Starting URL: https://formy-project.herokuapp.com/switch-window

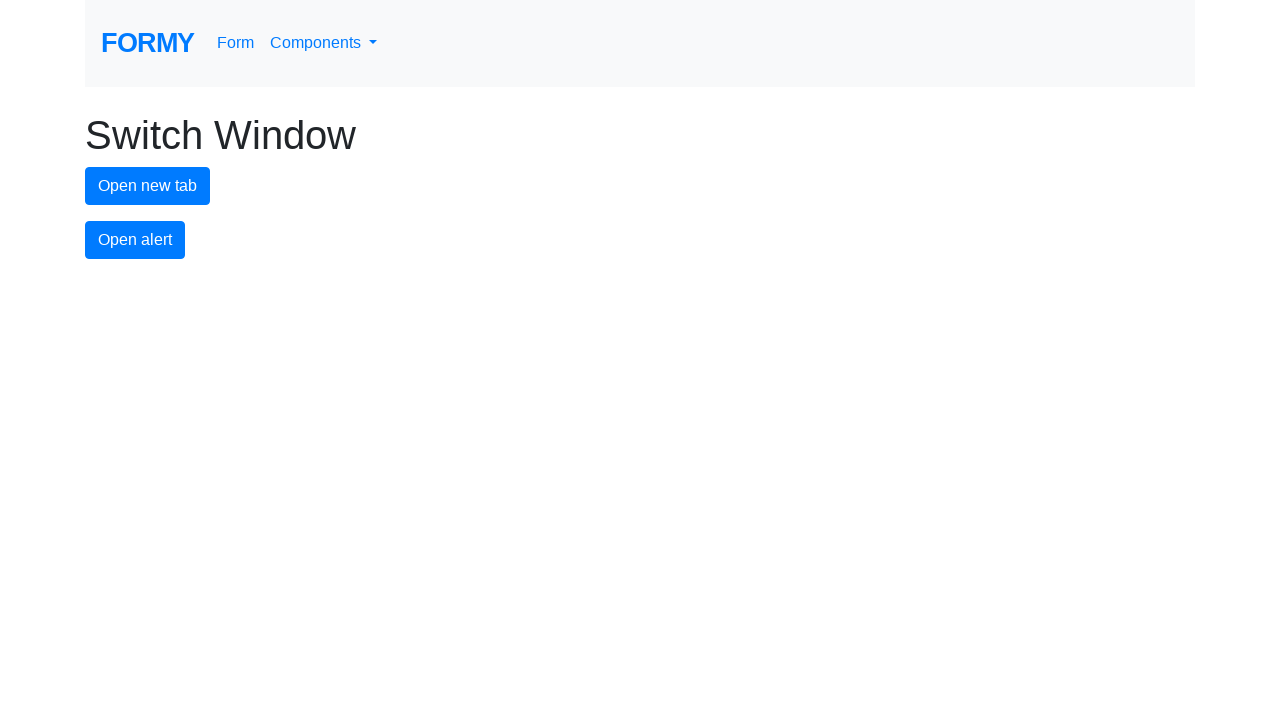

Clicked alert button to trigger alert dialog at (135, 240) on #alert-button
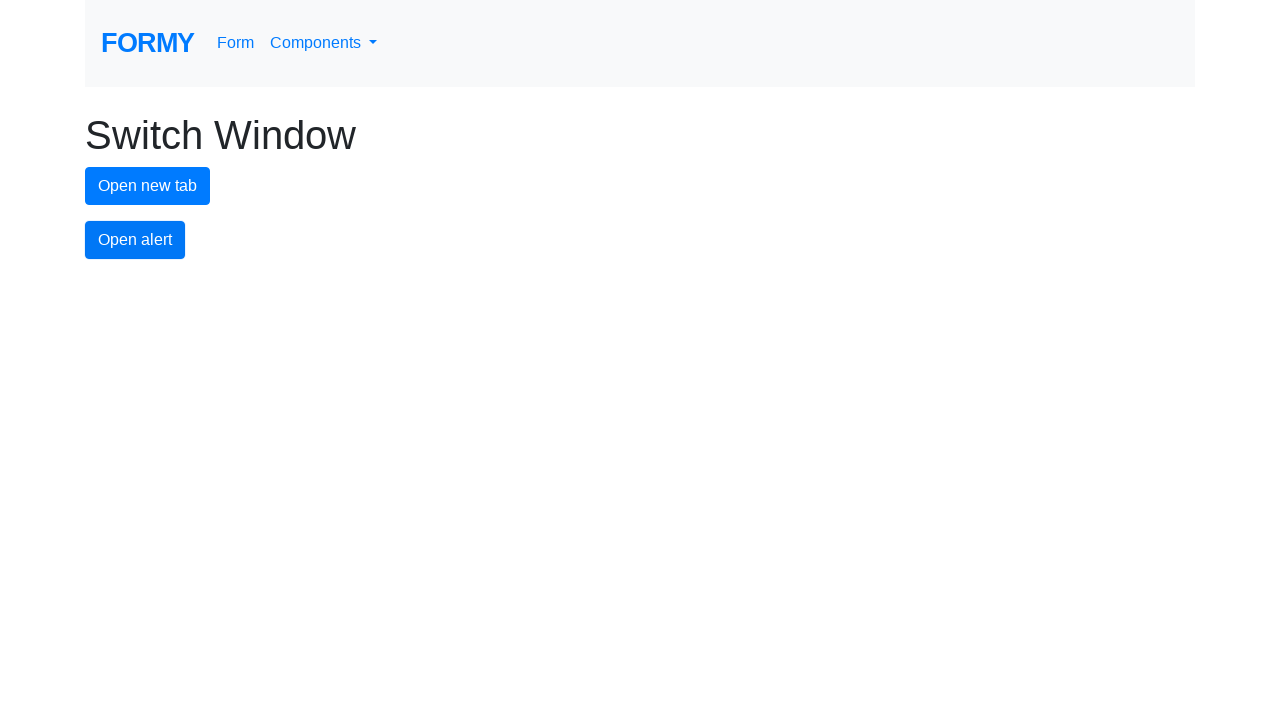

Set up dialog handler to accept alert
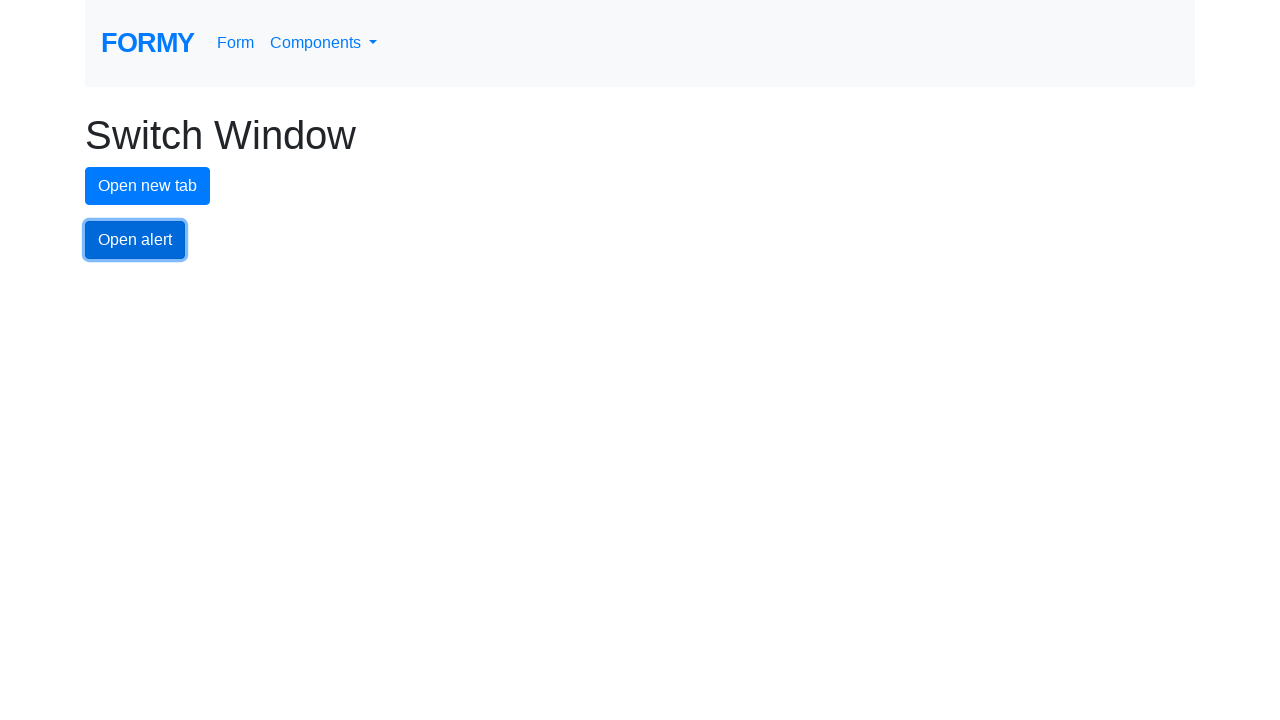

Clicked alert button again to trigger and accept alert dialog at (135, 240) on #alert-button
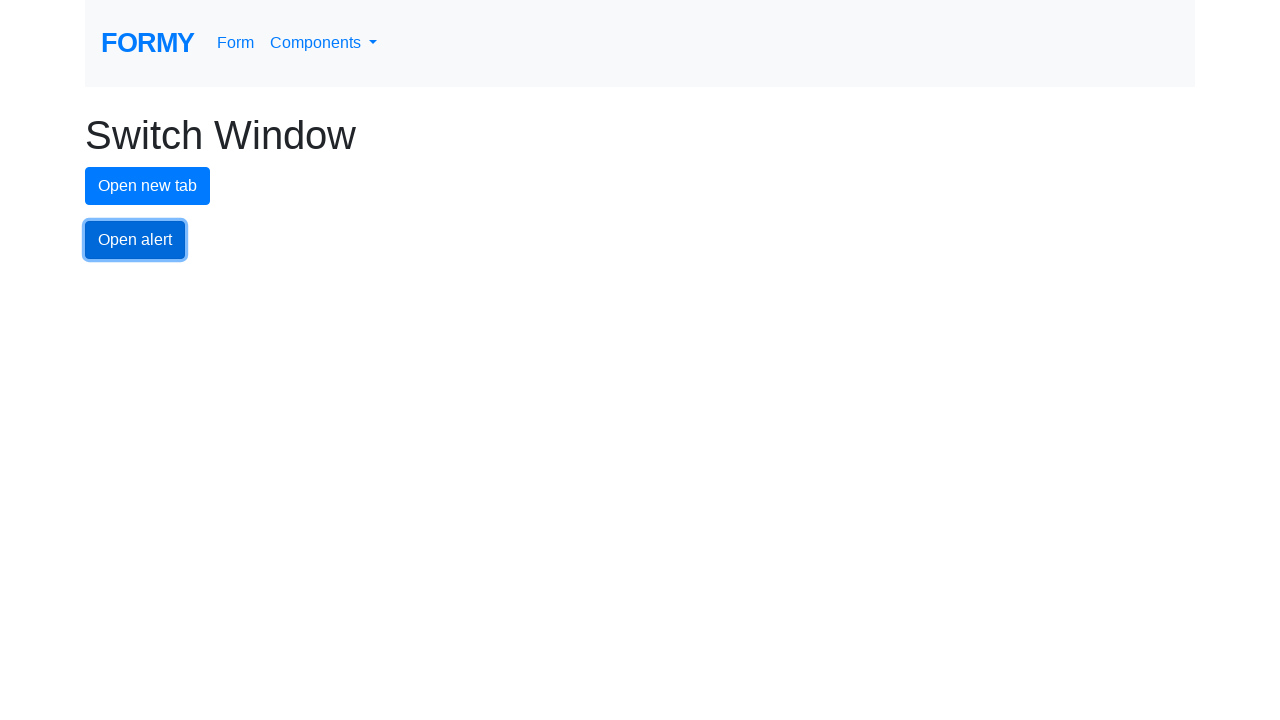

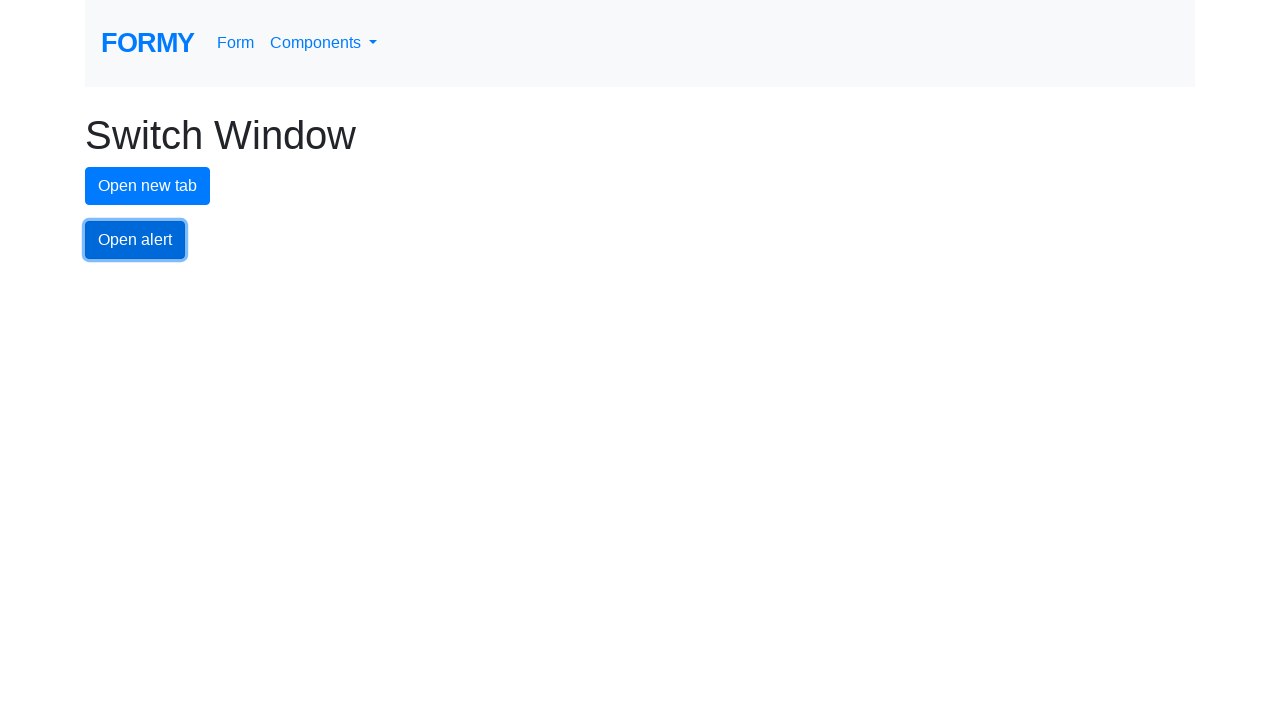